Tests that clicking the retrieve password button without entering an email keeps the user on the same URL

Starting URL: https://practice.cydeo.com/forgot_password

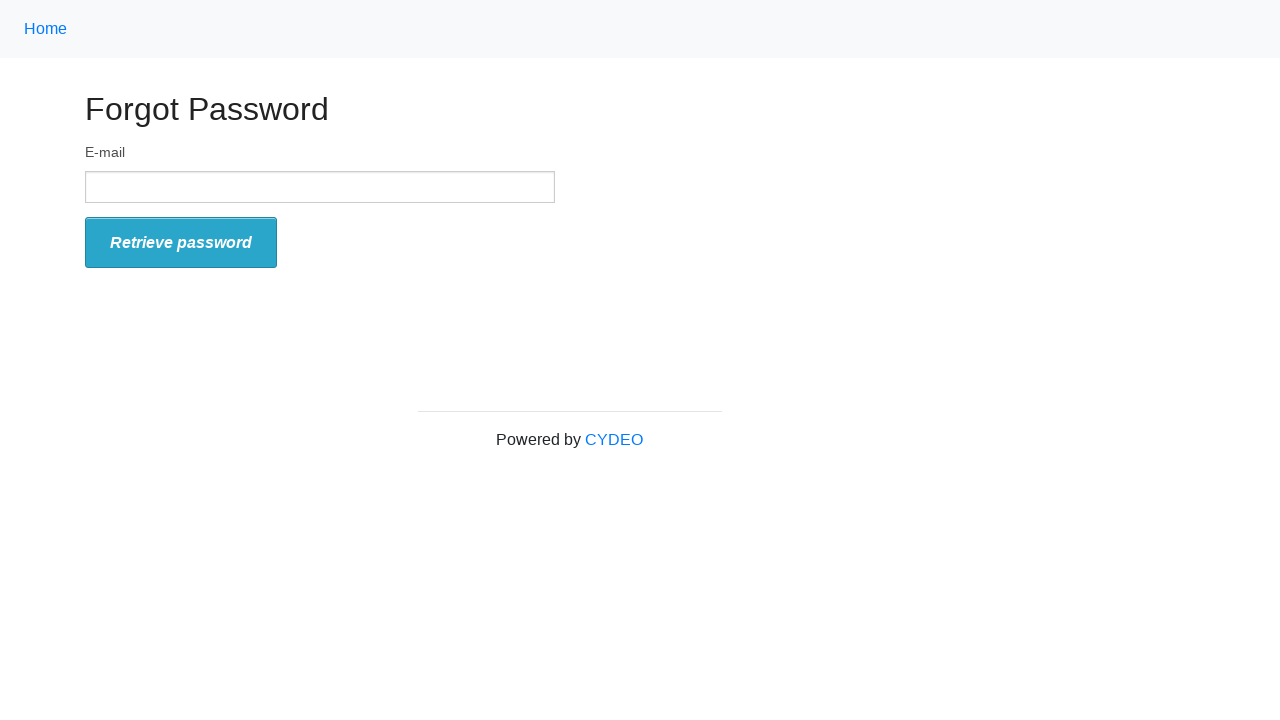

Clicked retrieve password button without entering email at (181, 243) on #form_submit
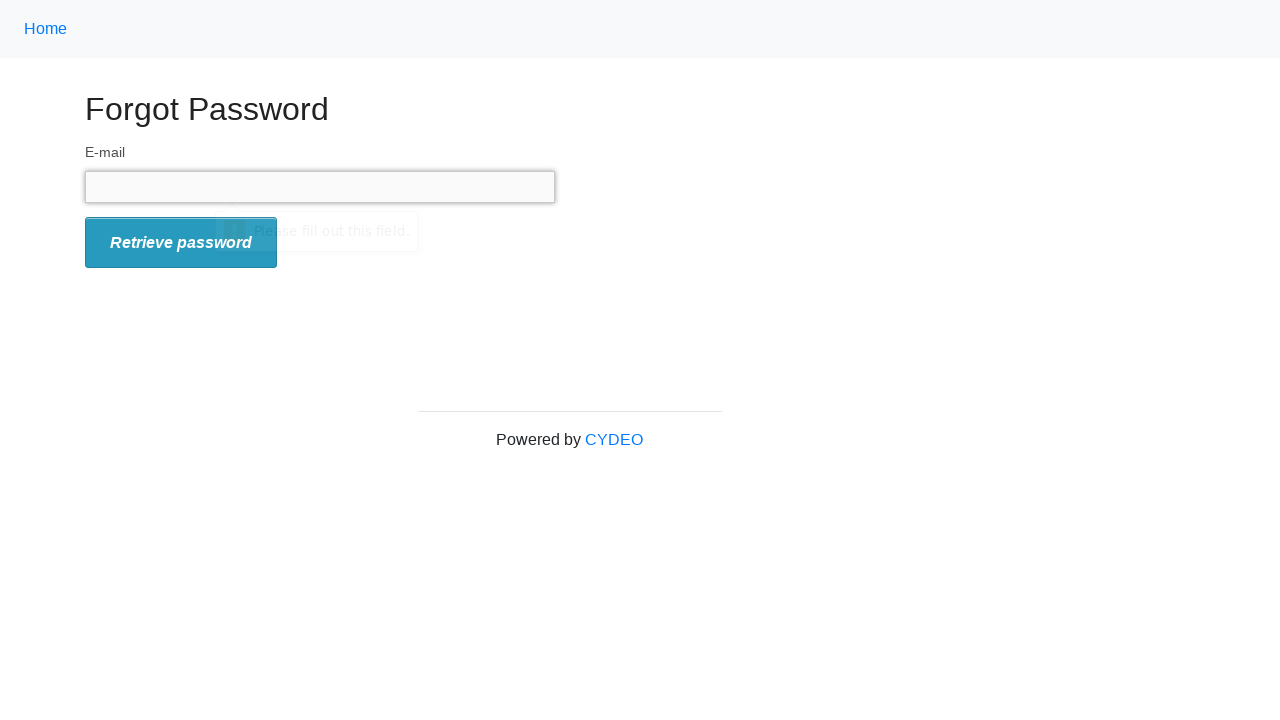

Verified URL remained on https://practice.cydeo.com/forgot_password
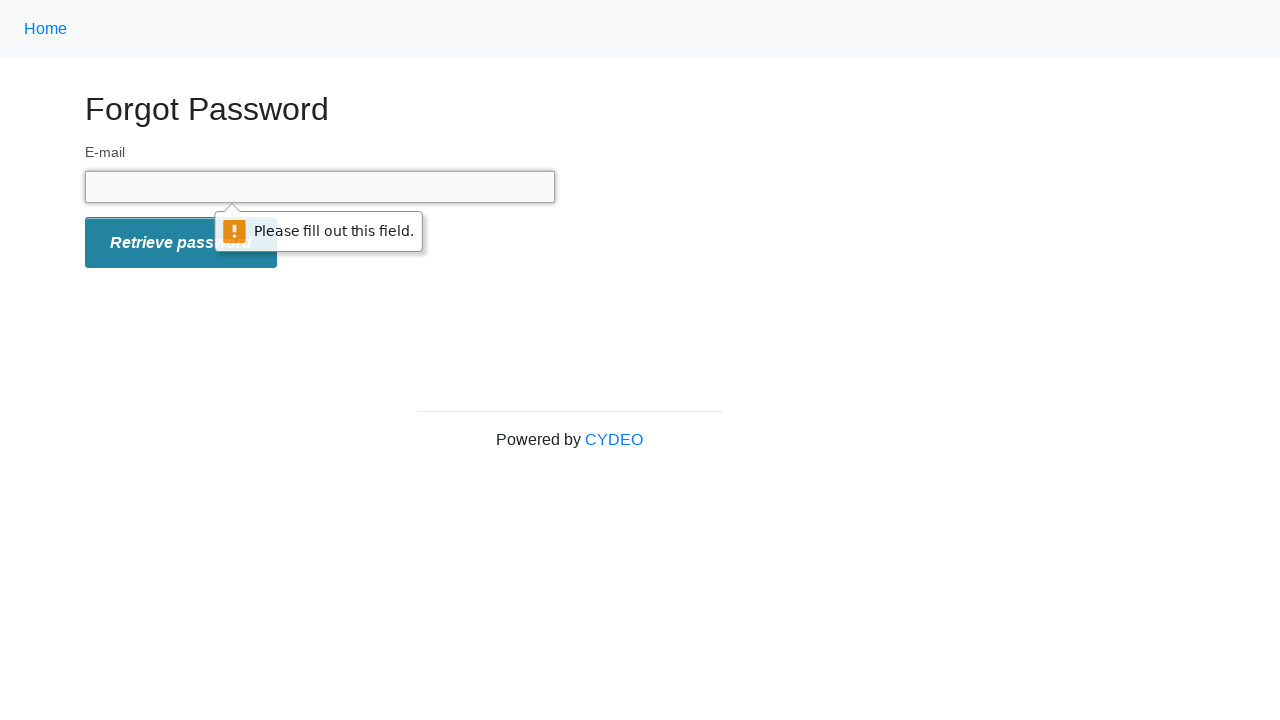

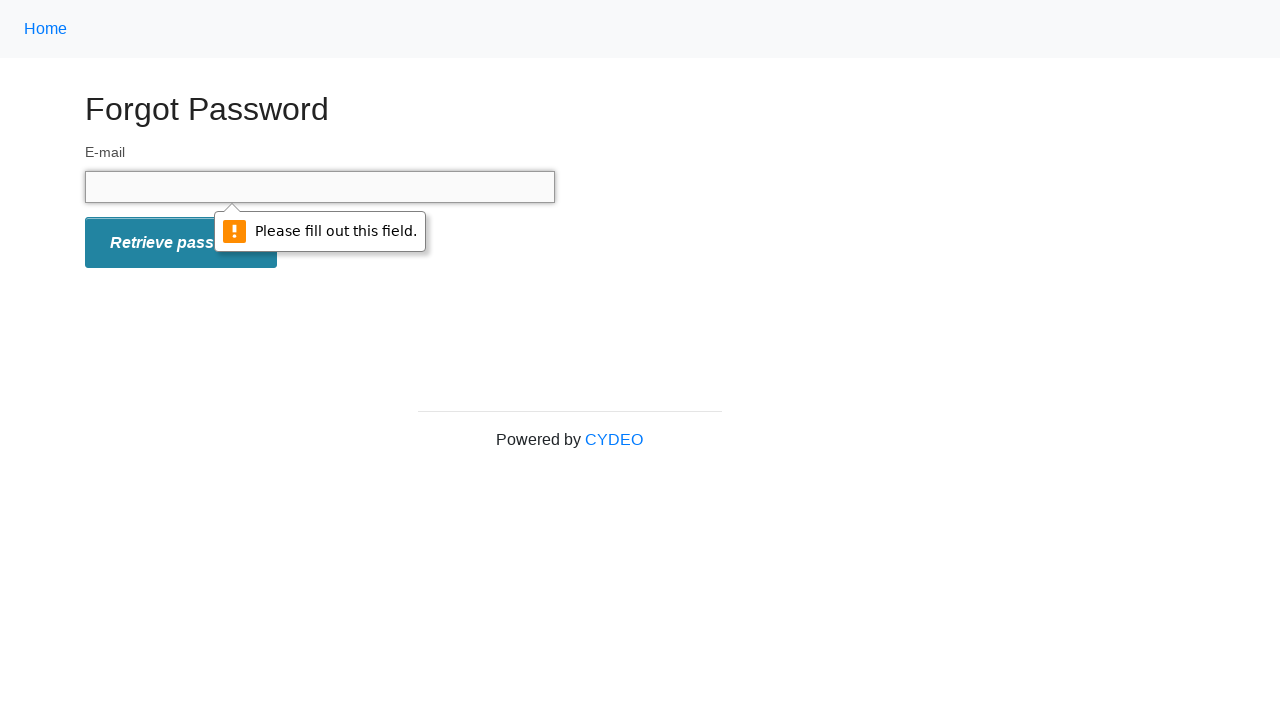